Navigates to a notification message page and verifies that a notification message element is displayed, checking for the "Action successful" message.

Starting URL: http://the-internet.herokuapp.com/notification_message

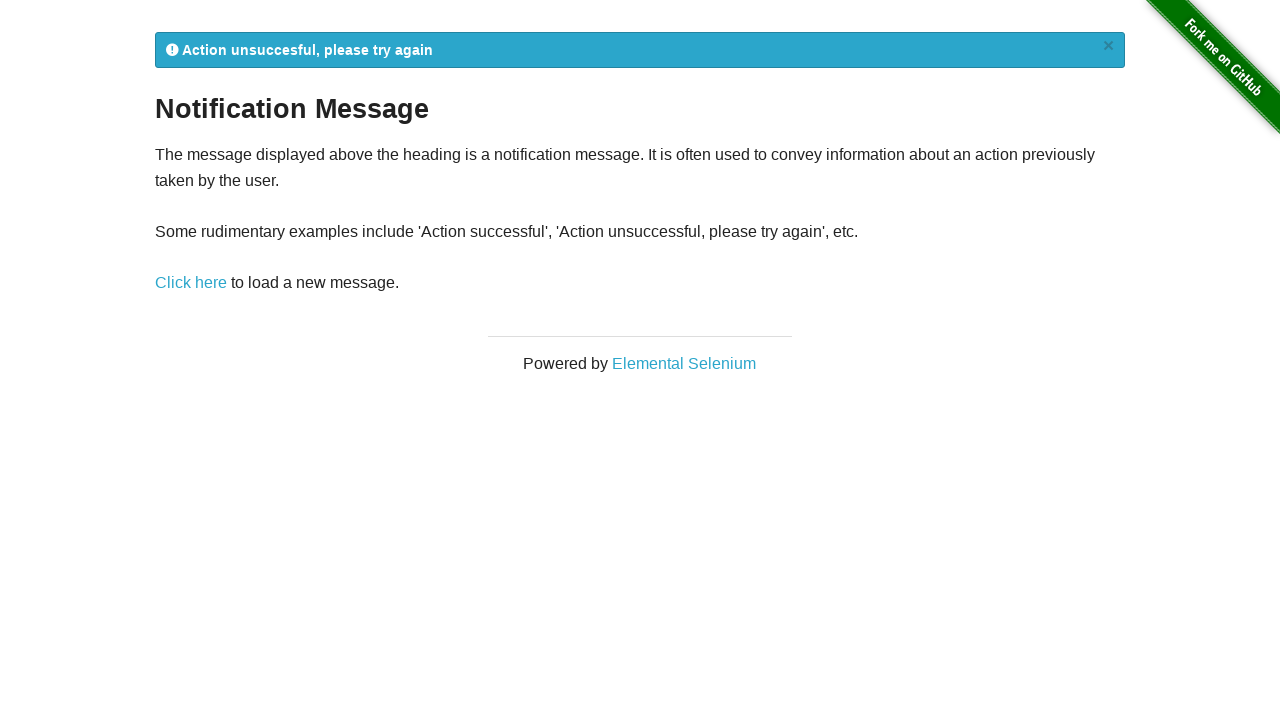

Waited for notification message element to be visible
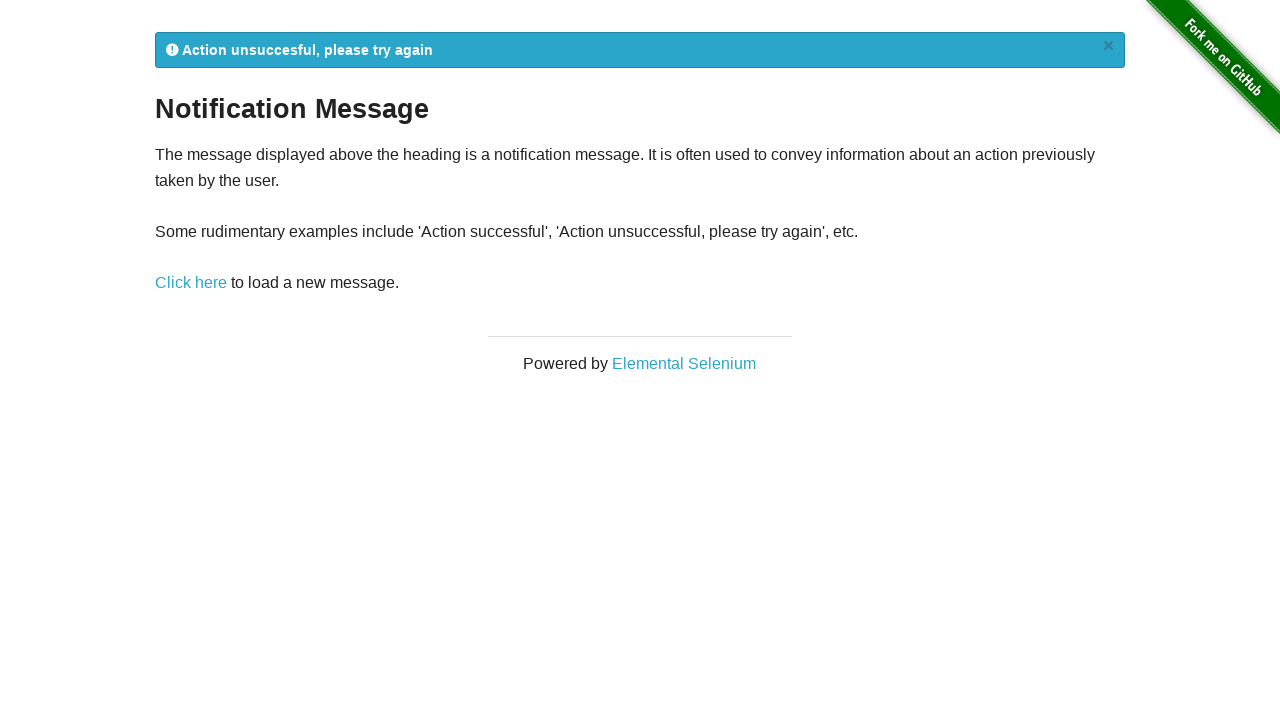

Located the notification message element
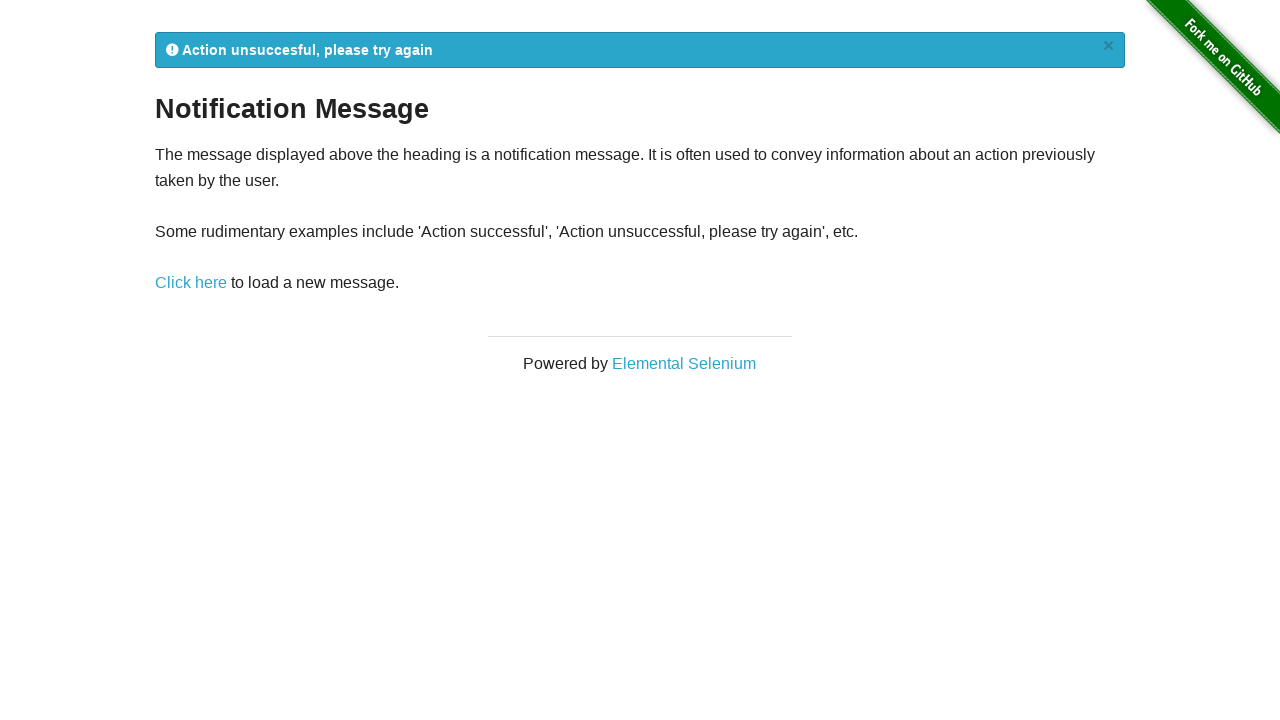

Confirmed notification message element is visible
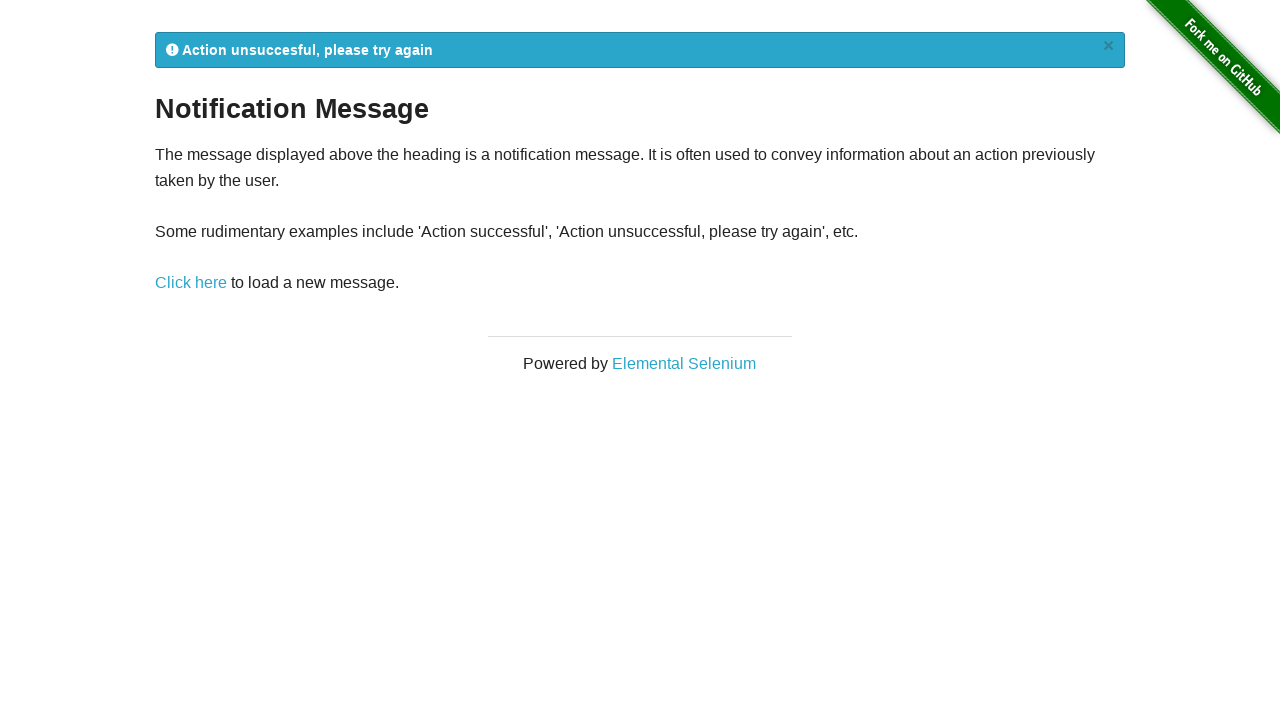

Clicked the notification message link to trigger a retry at (191, 283) on a[href='/notification_message']
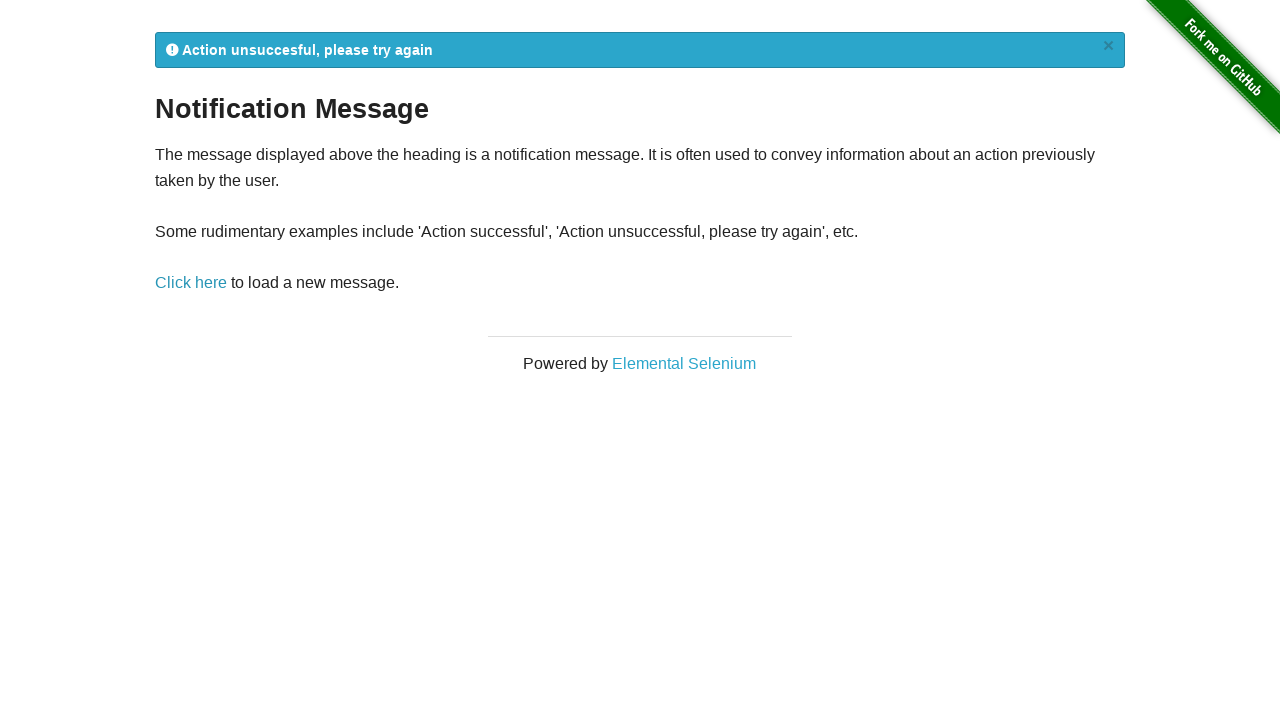

Waited for notification message element after retry
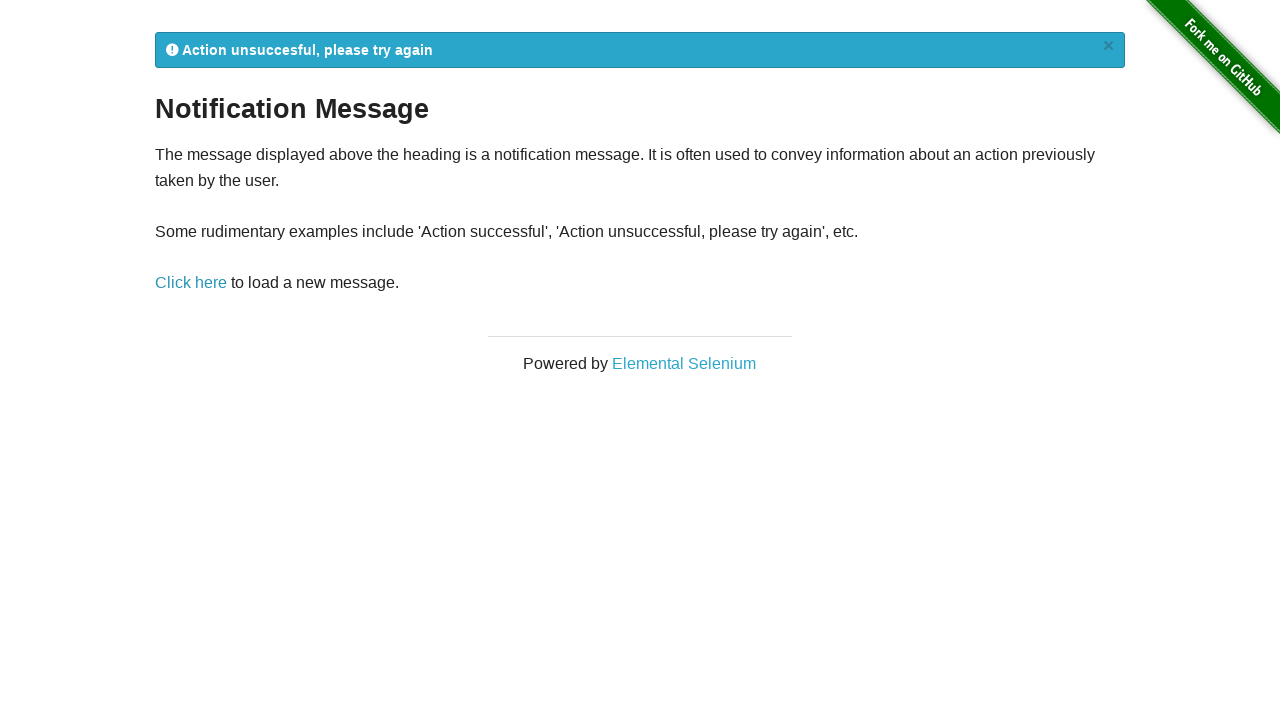

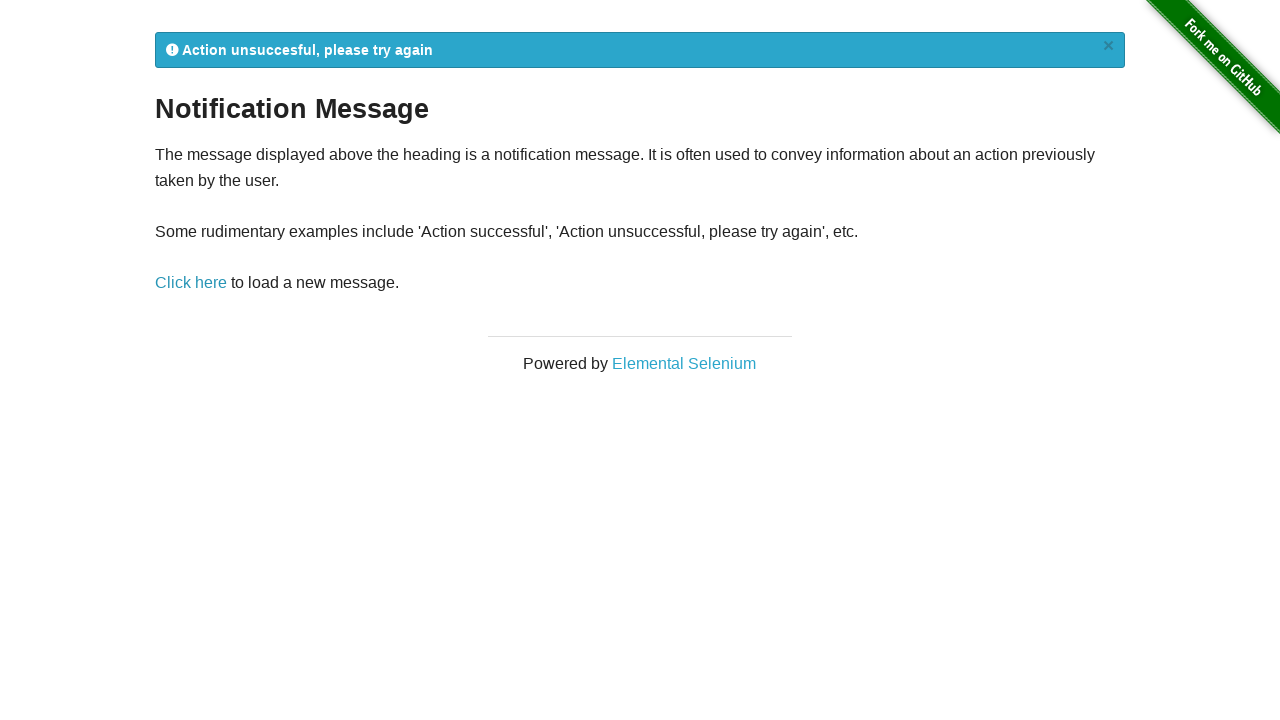